Tests checkbox interaction on a practice website by scrolling to the bottom of the page and clicking on a checkbox element.

Starting URL: https://practice.expandtesting.com/checkboxes

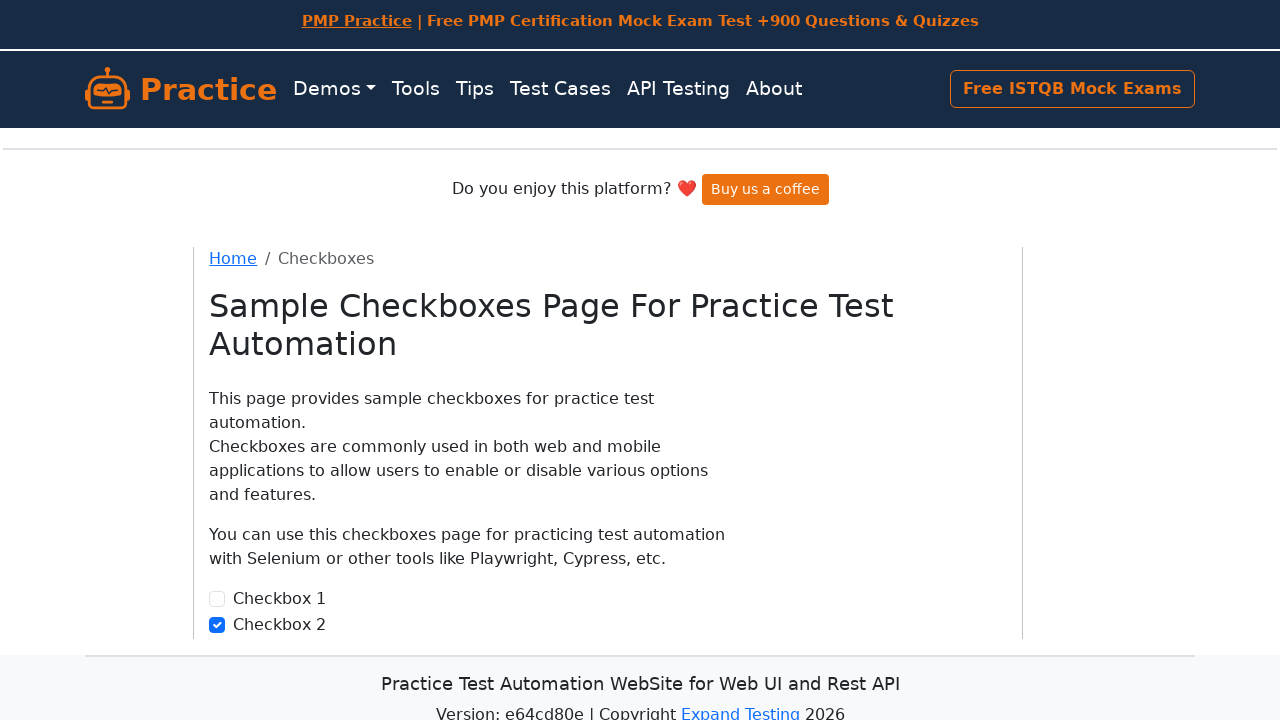

Scrolled to the bottom of the page
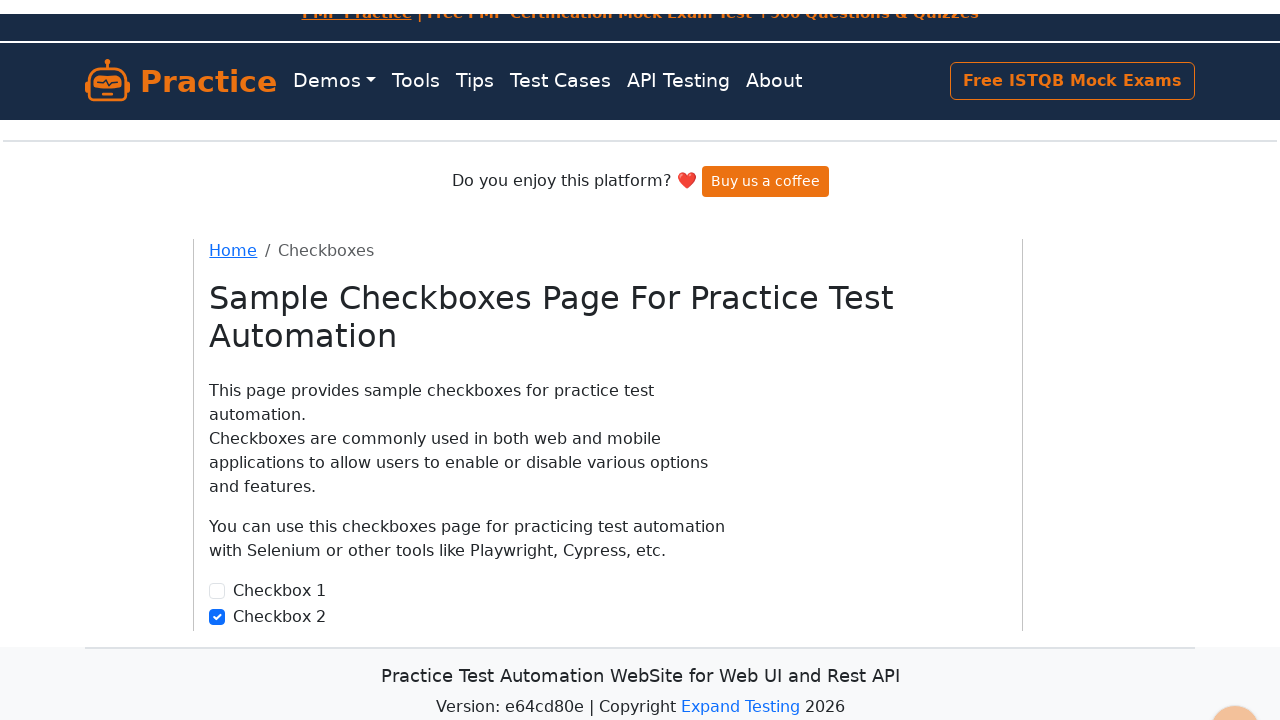

Clicked on checkbox1 element at (217, 576) on input#checkbox1
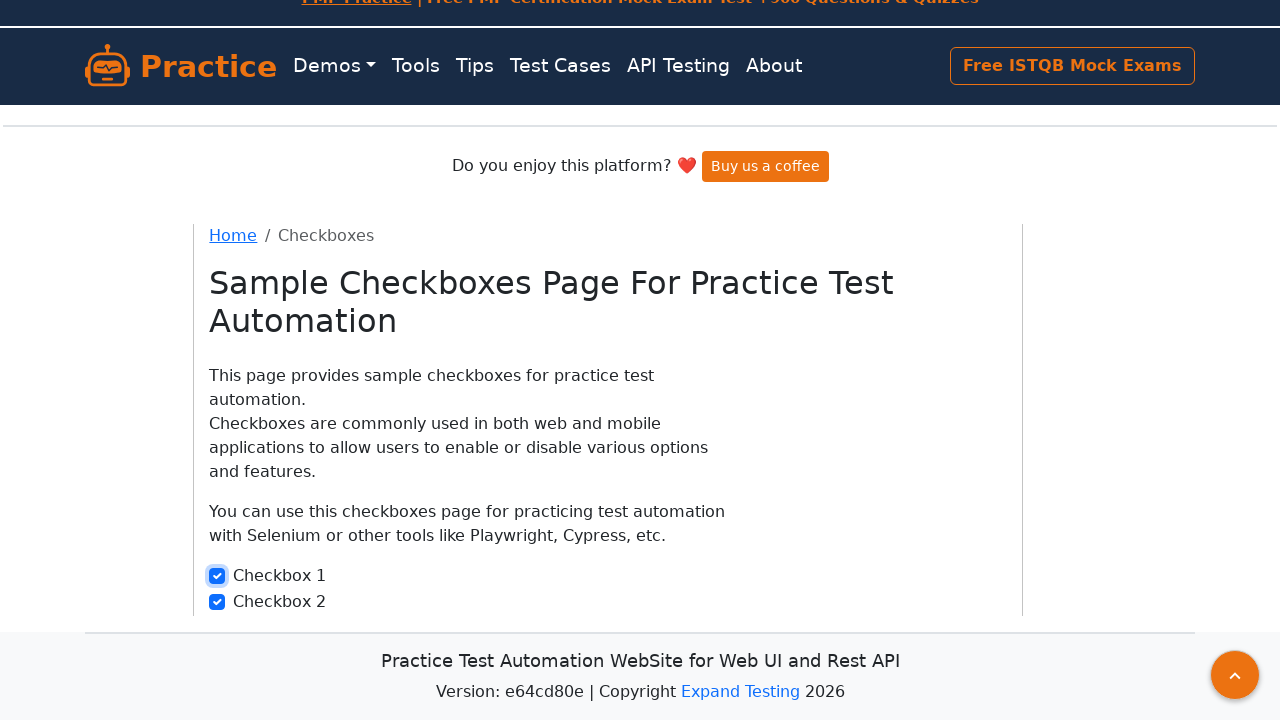

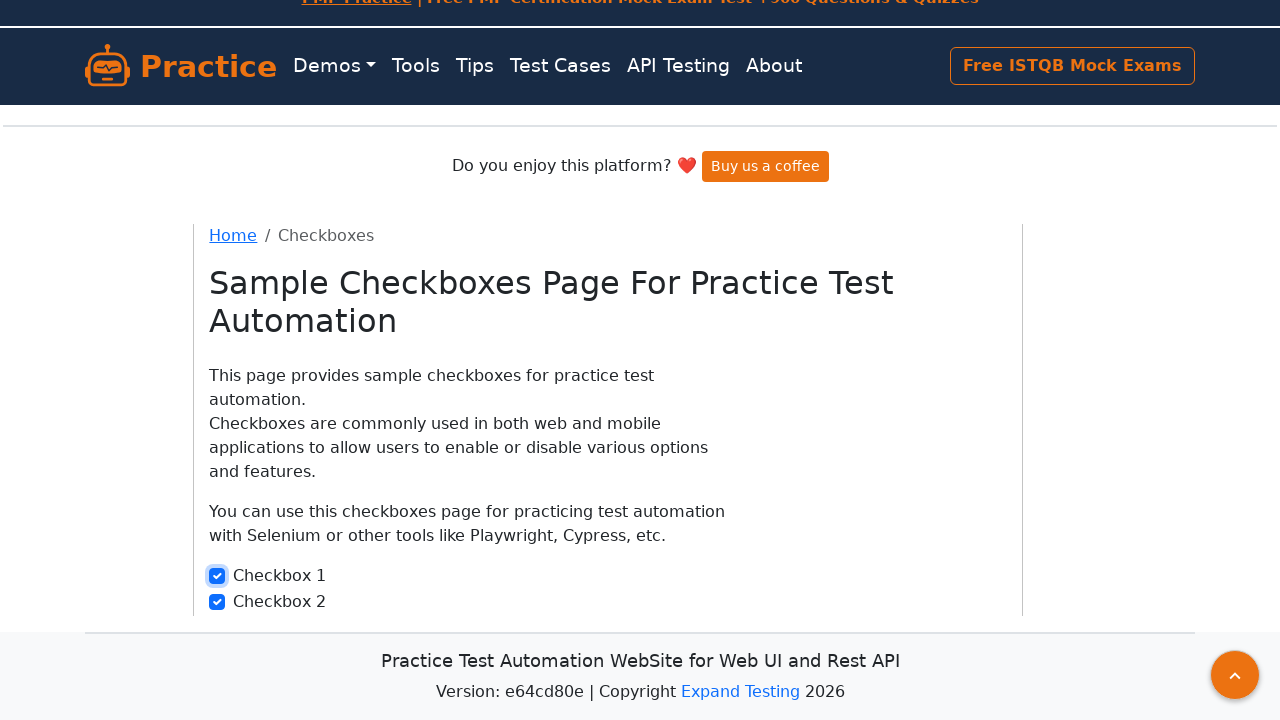